Tests keyboard interaction by performing a Ctrl+click on a link to open it in a new tab, demonstrating key down/up actions with mouse click combination.

Starting URL: https://omayo.blogspot.com/

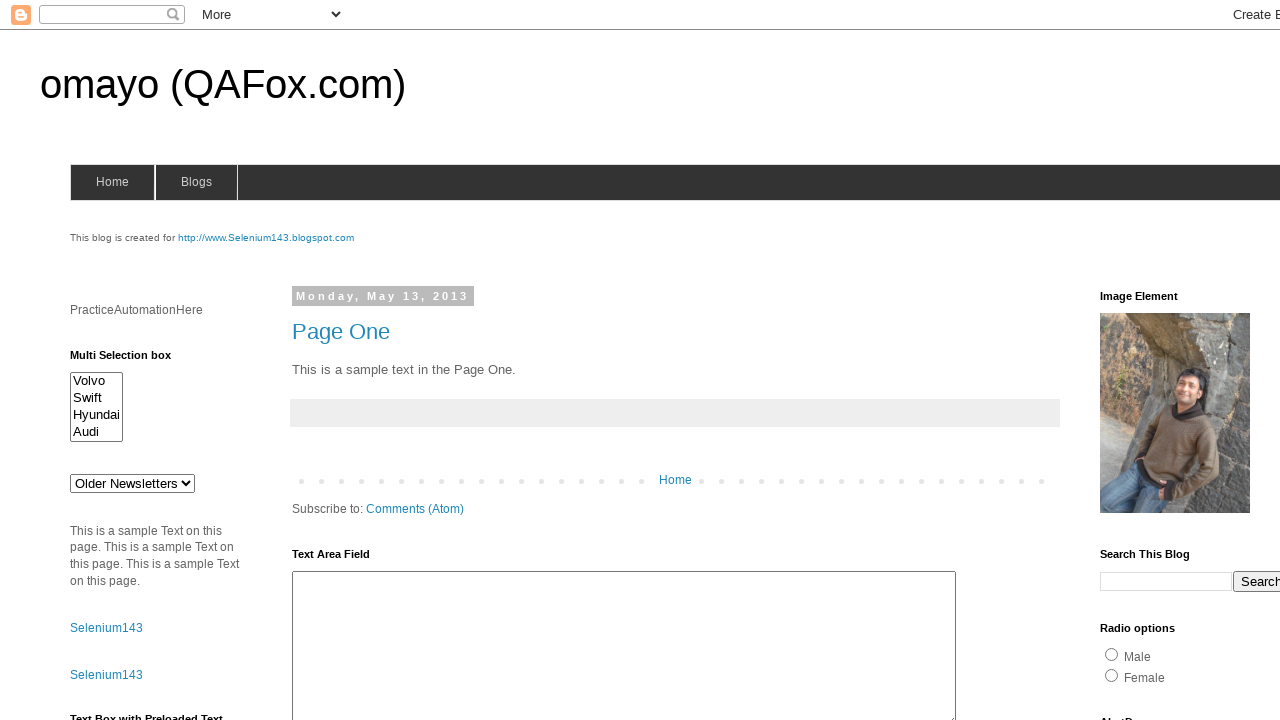

Located the 'compendiumdev' link element
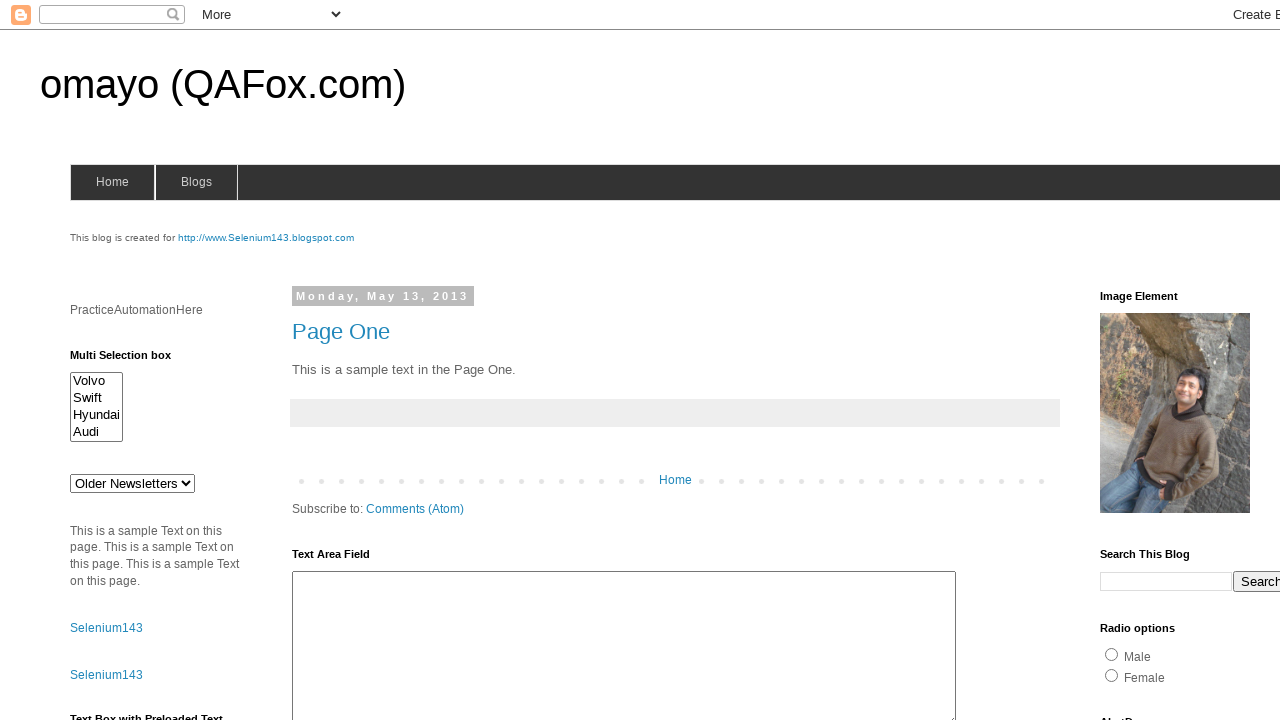

Performed Ctrl+click on 'compendiumdev' link to open in new tab at (1160, 360) on internal:role=link[name="compendiumdev"i]
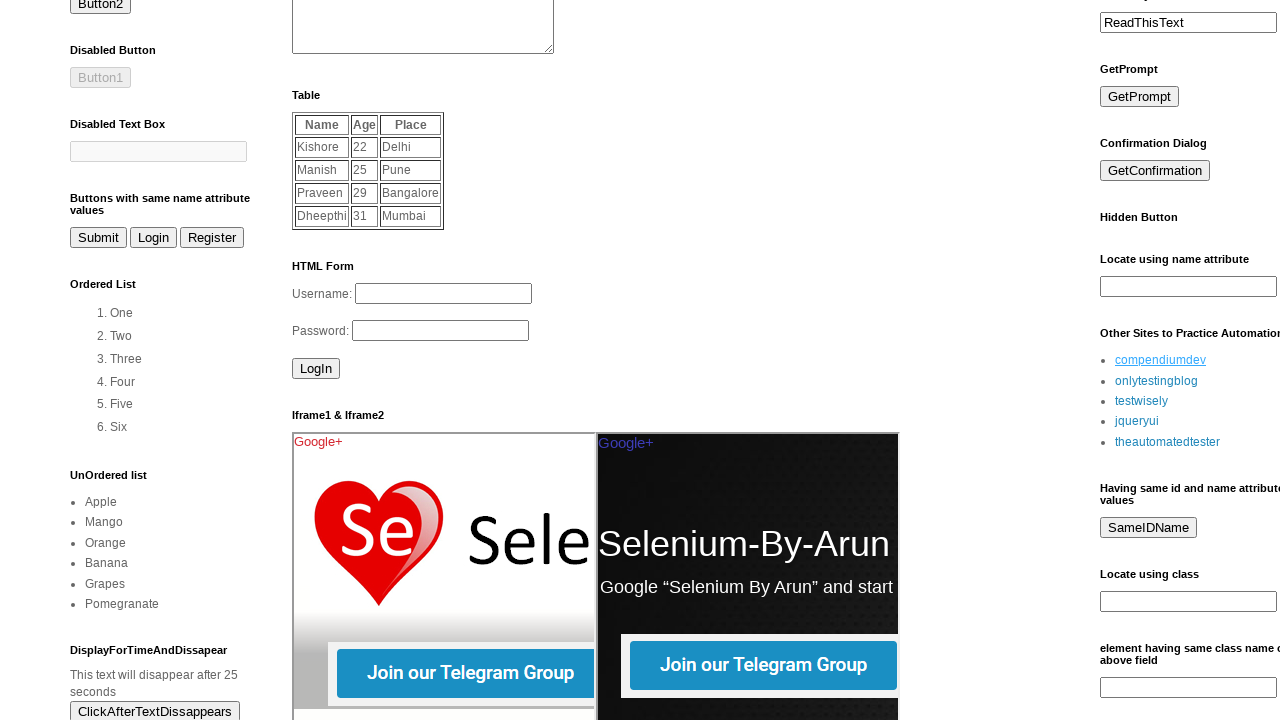

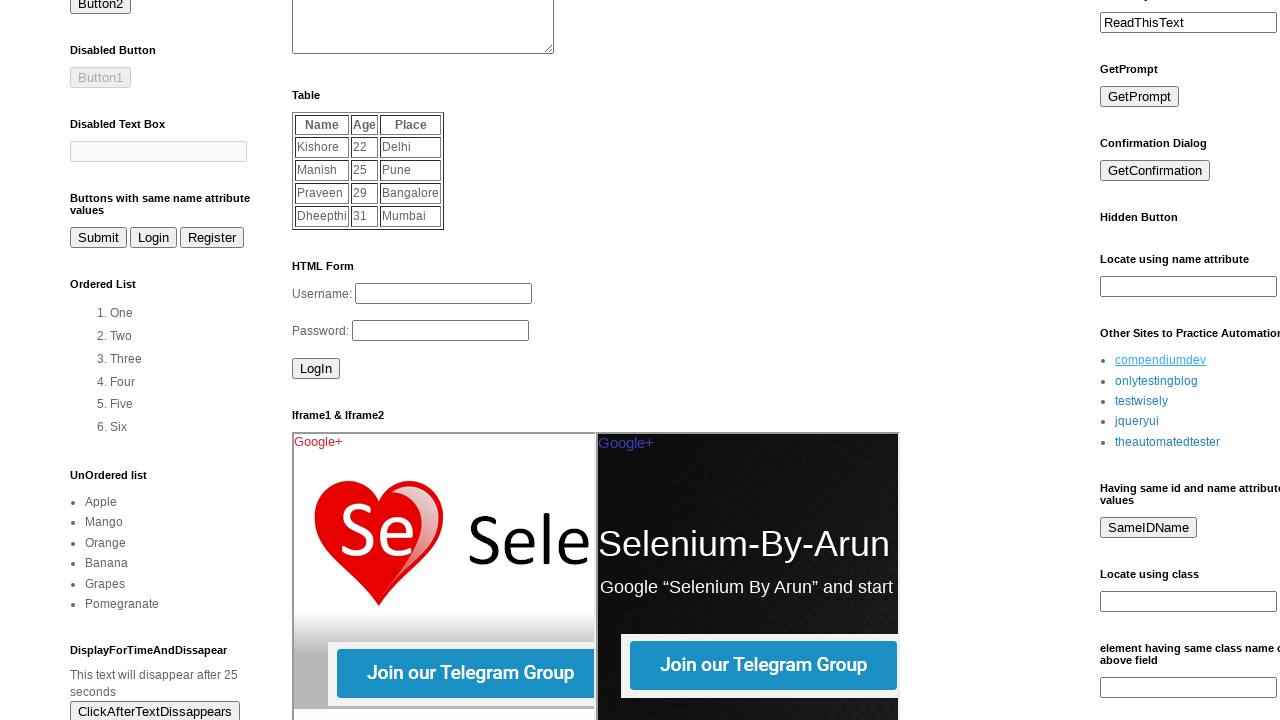